Tests various form elements on a demo page including text inputs, textarea, buttons, radio buttons, and links

Starting URL: https://seleniumbase.io/demo_page

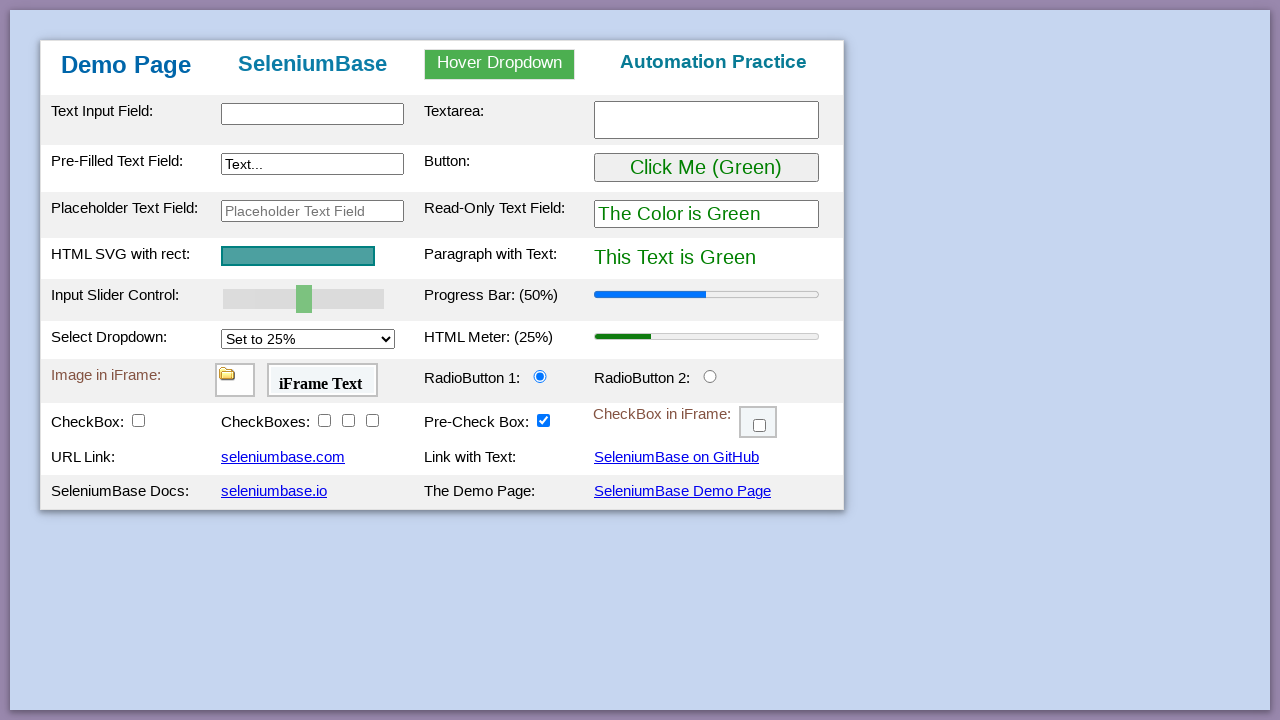

Retrieved h1 title text content
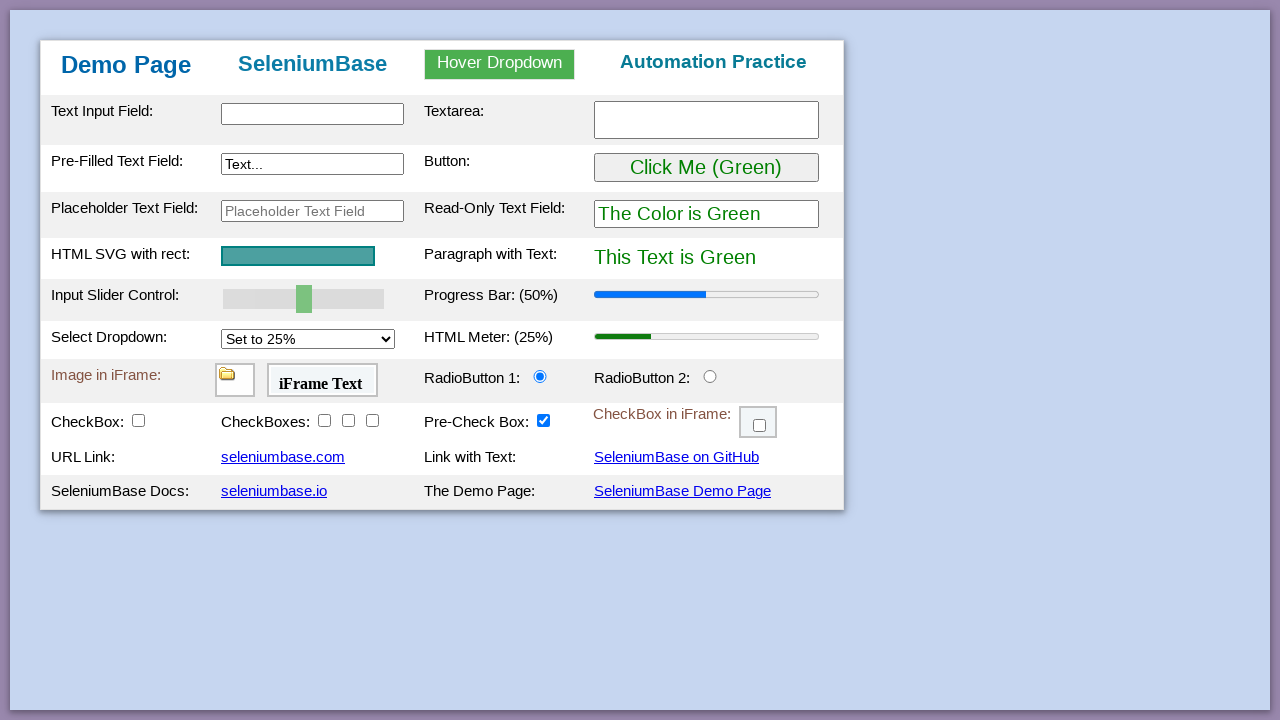

Filled first text input field with 'mango' on input#myTextInput
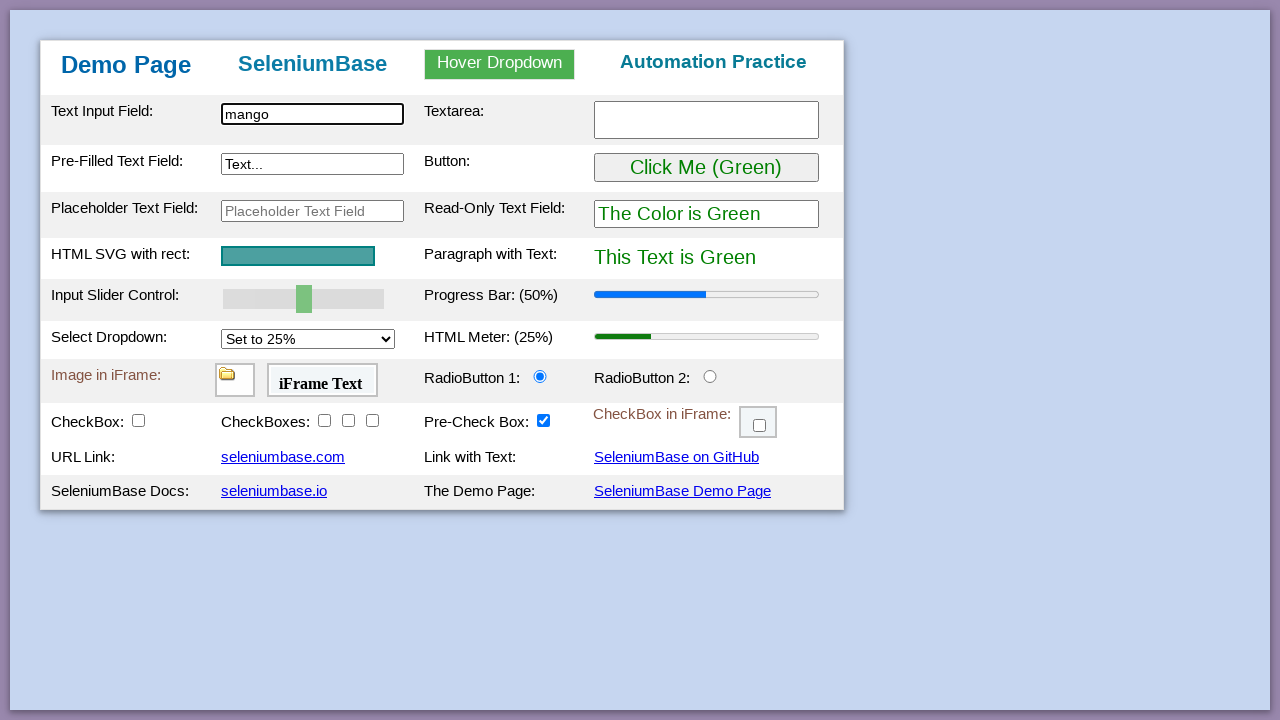

Filled textarea with 'space' on textarea.textareaClass.area1
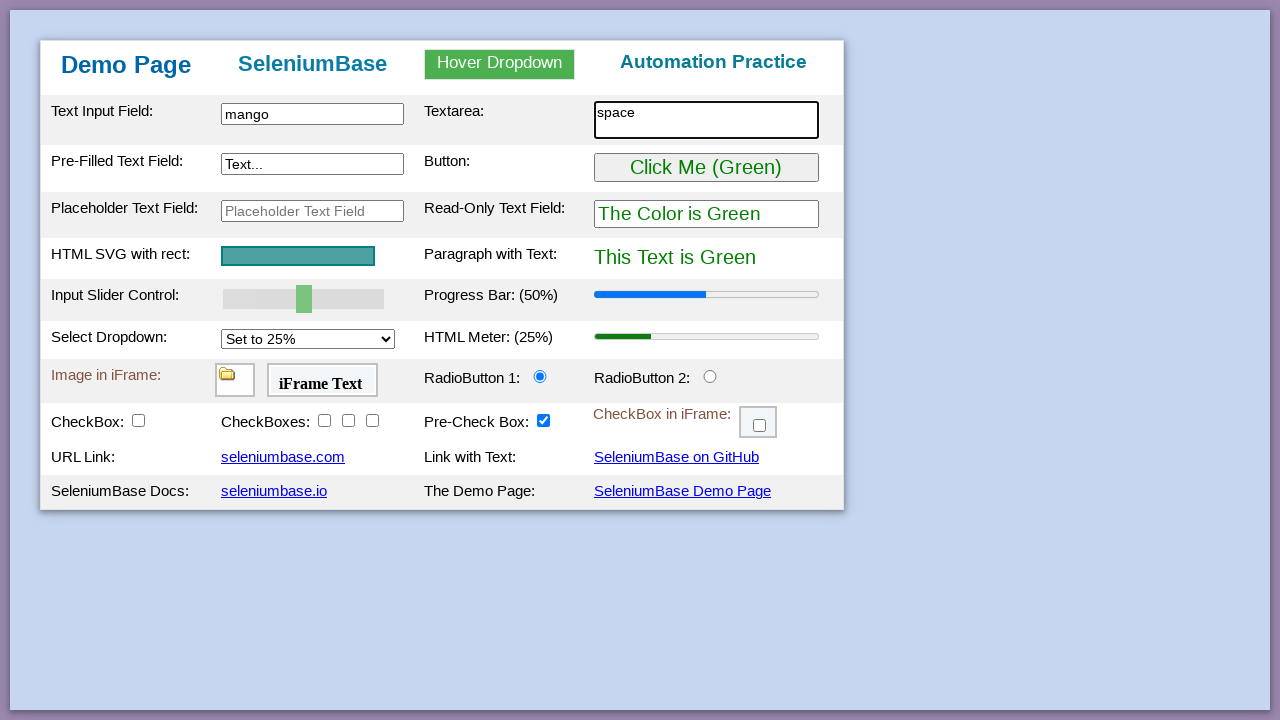

Filled second text input field with 'Apple' on input#myTextInput2
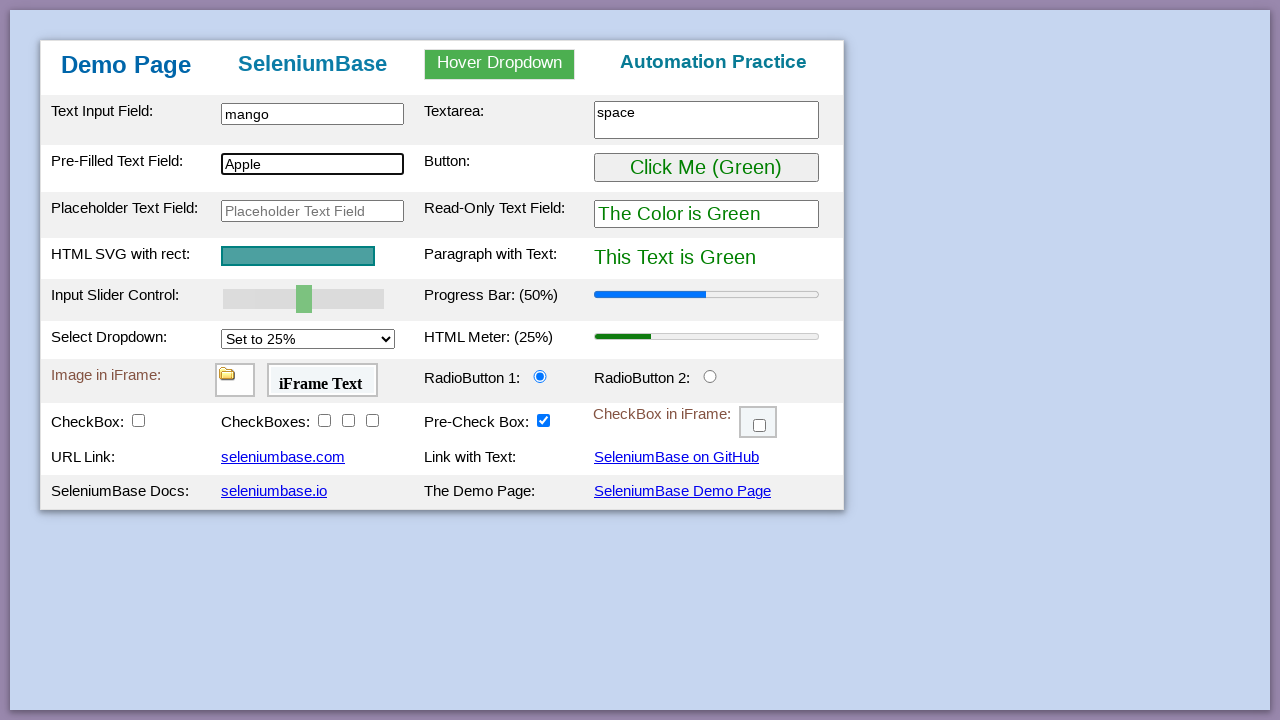

Clicked green button at (706, 168) on button[style='color: green;']
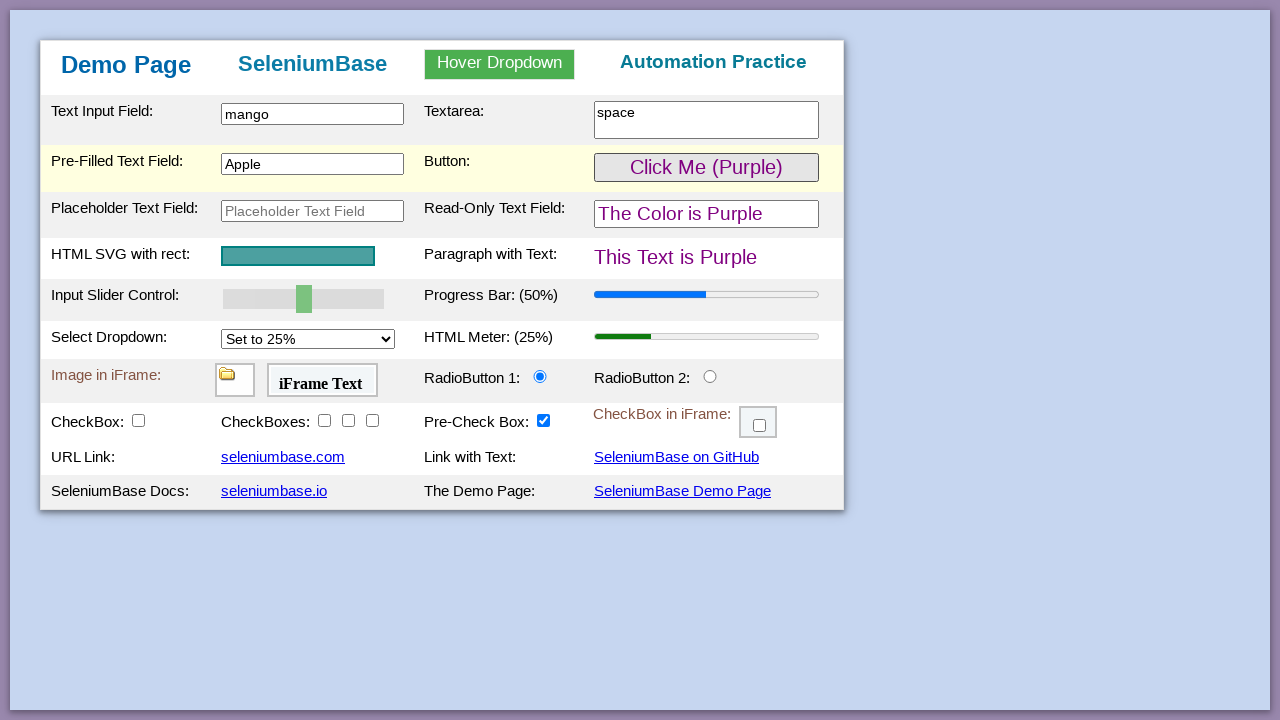

Filled placeholder text field with 'vishal' on input[placeholder='Placeholder Text Field']
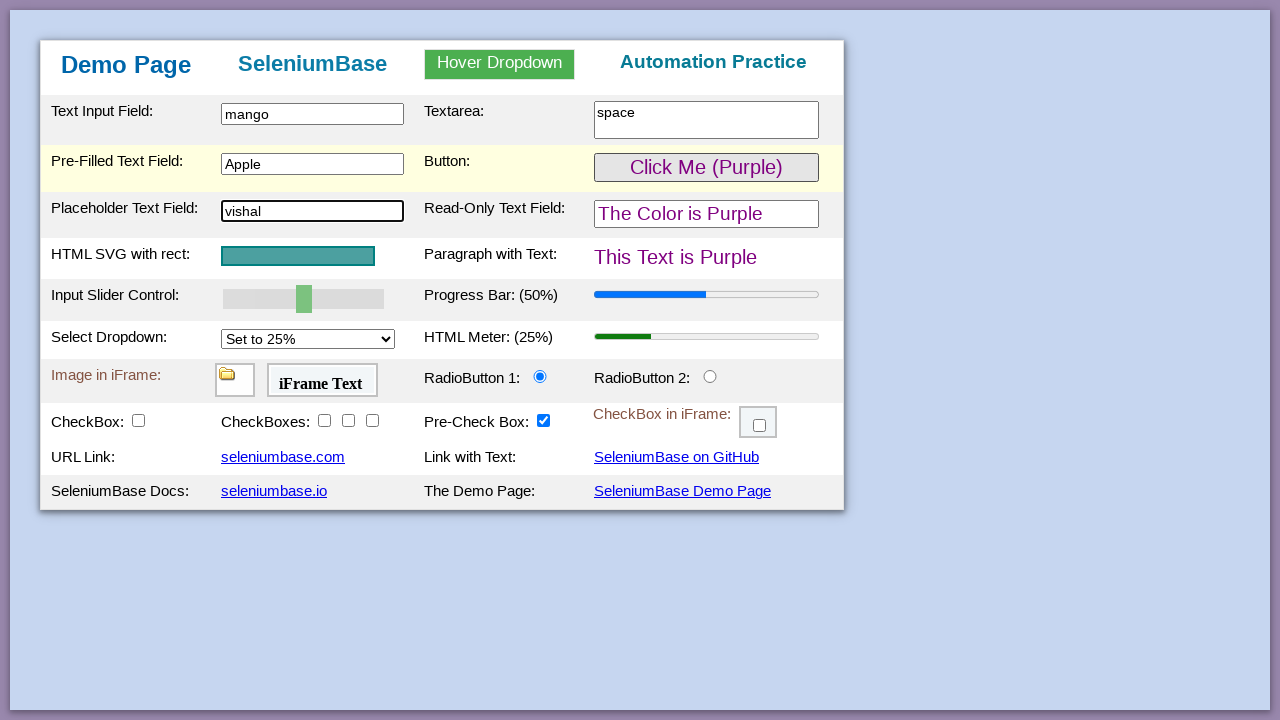

Clicked radio button 2 at (710, 376) on input.radioClass1#radioButton2
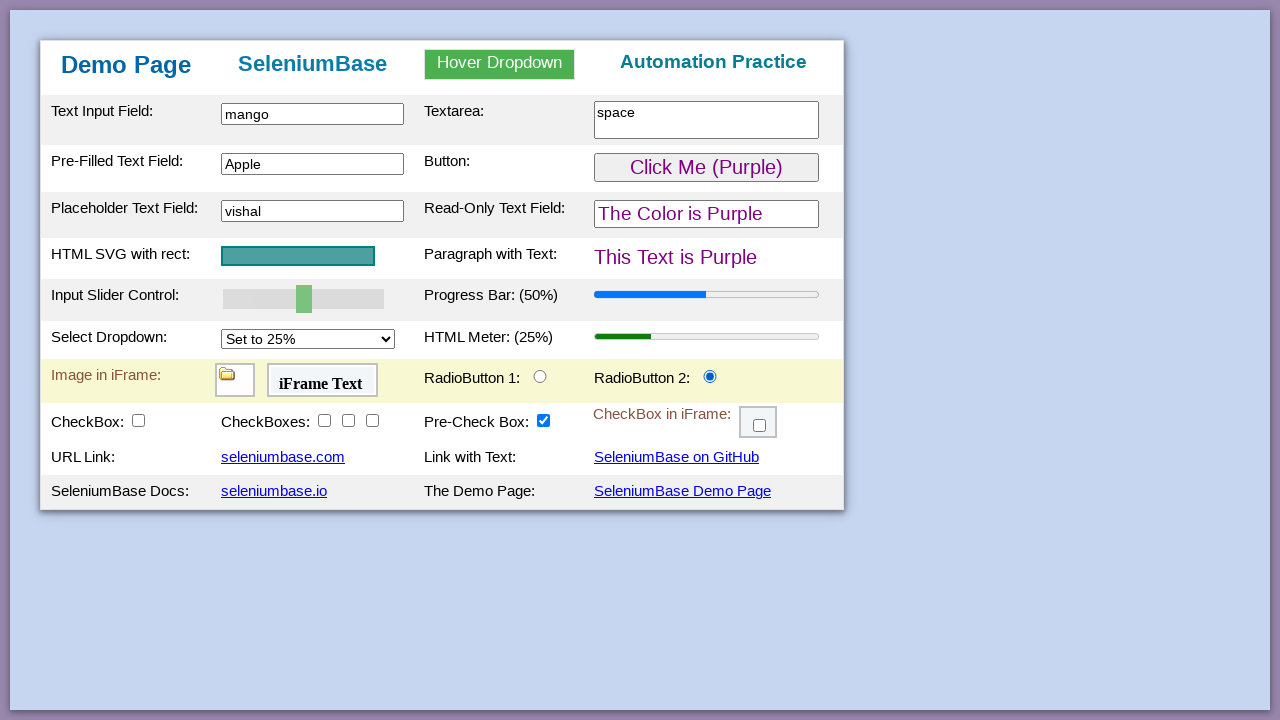

Clicked link containing 'ele' text at (283, 457) on a:has-text('ele')
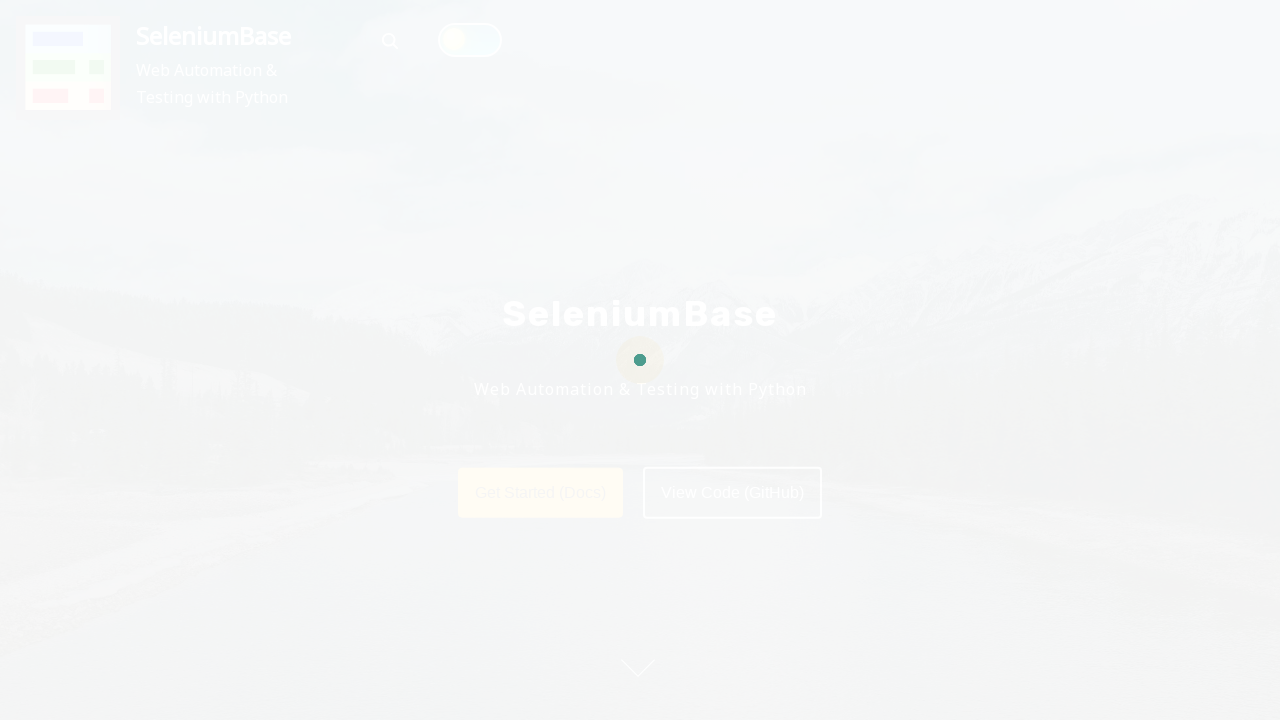

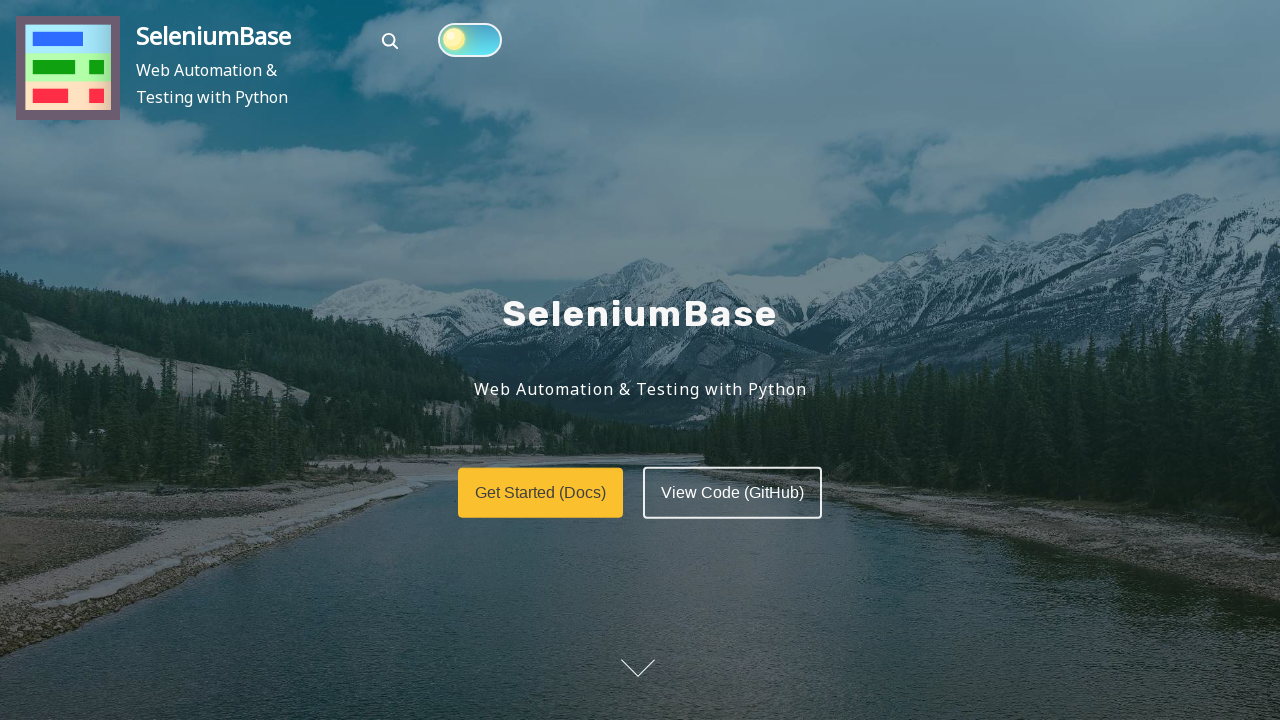